Simple navigation test that loads the text-compare.com website and verifies the page loads successfully by checking the page title.

Starting URL: https://text-compare.com

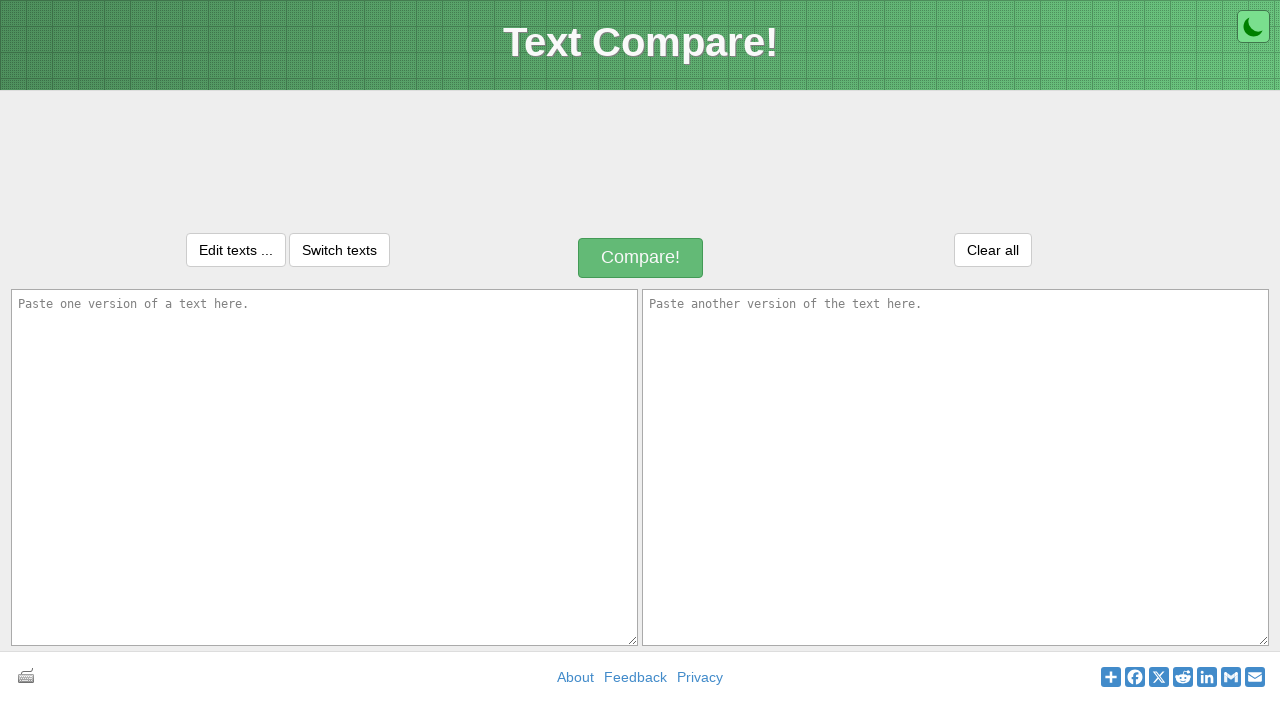

Waited for page to reach domcontentloaded state
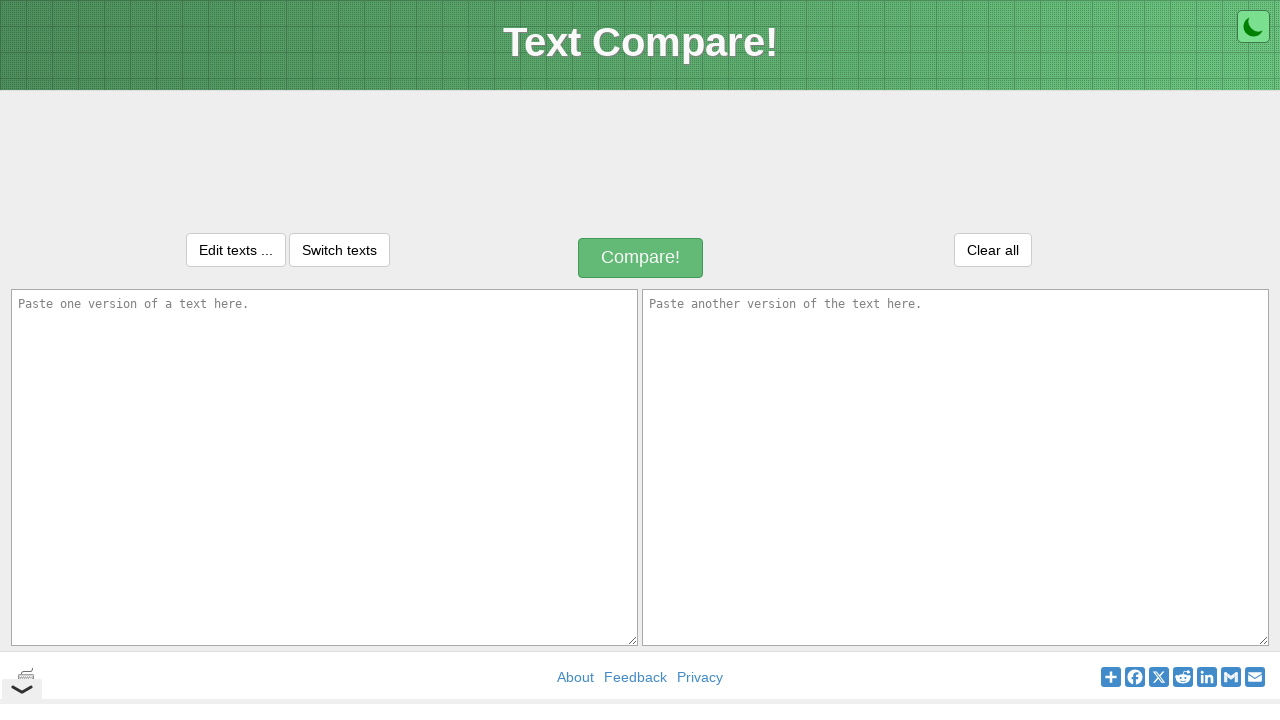

Retrieved page title: 'Text Compare! - Find differences between two text files'
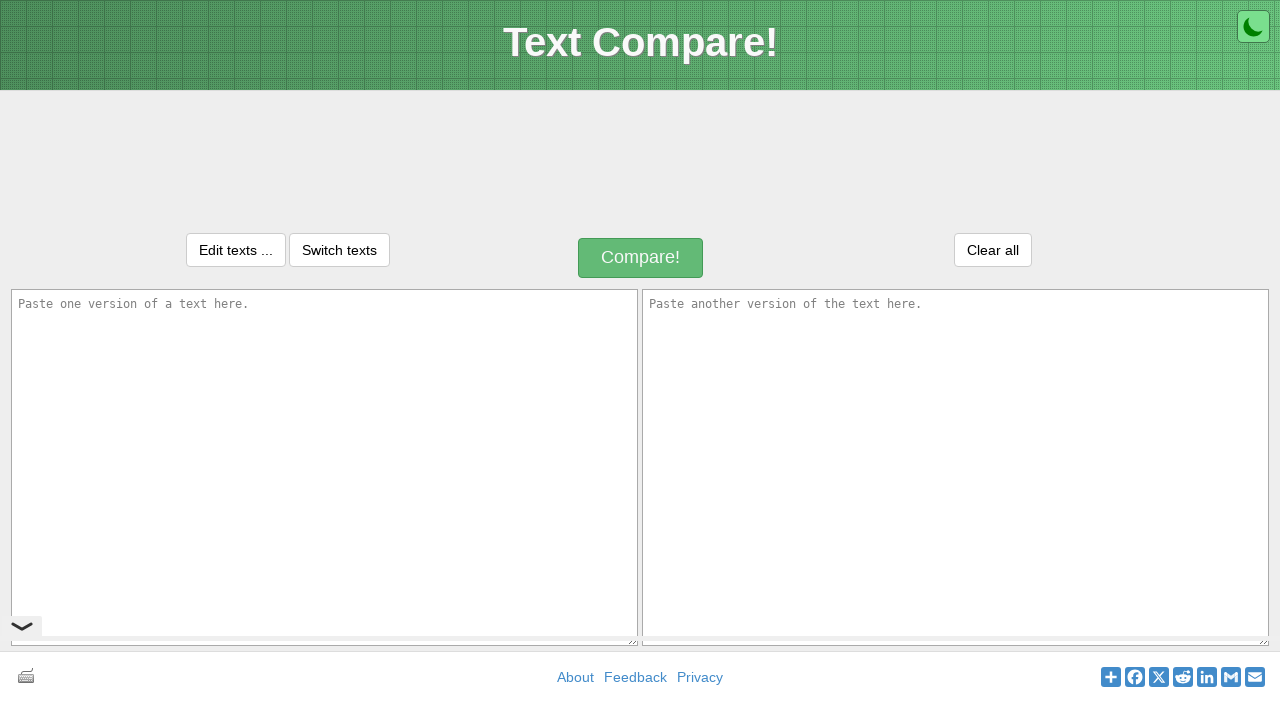

Verified page title is not empty
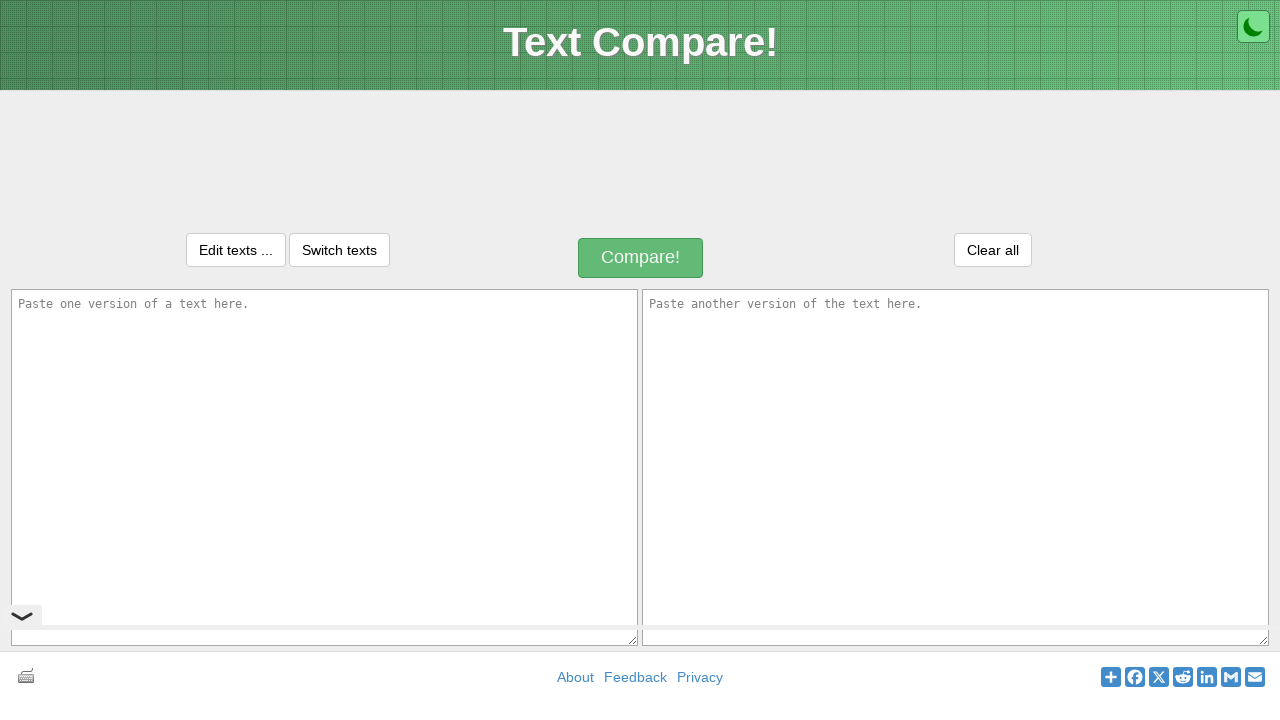

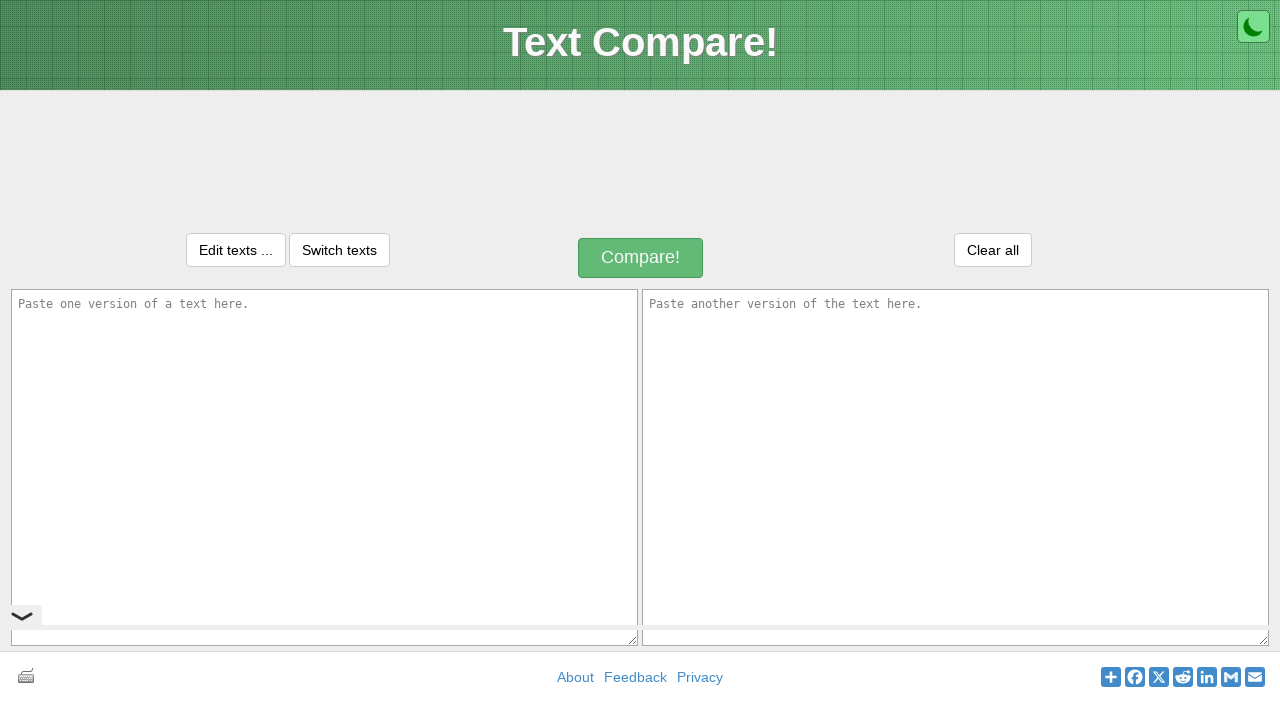